Tests clicking a sequence of four buttons that become enabled progressively, verifying all buttons were clicked at the end

Starting URL: https://eviltester.github.io/synchole/buttons.html

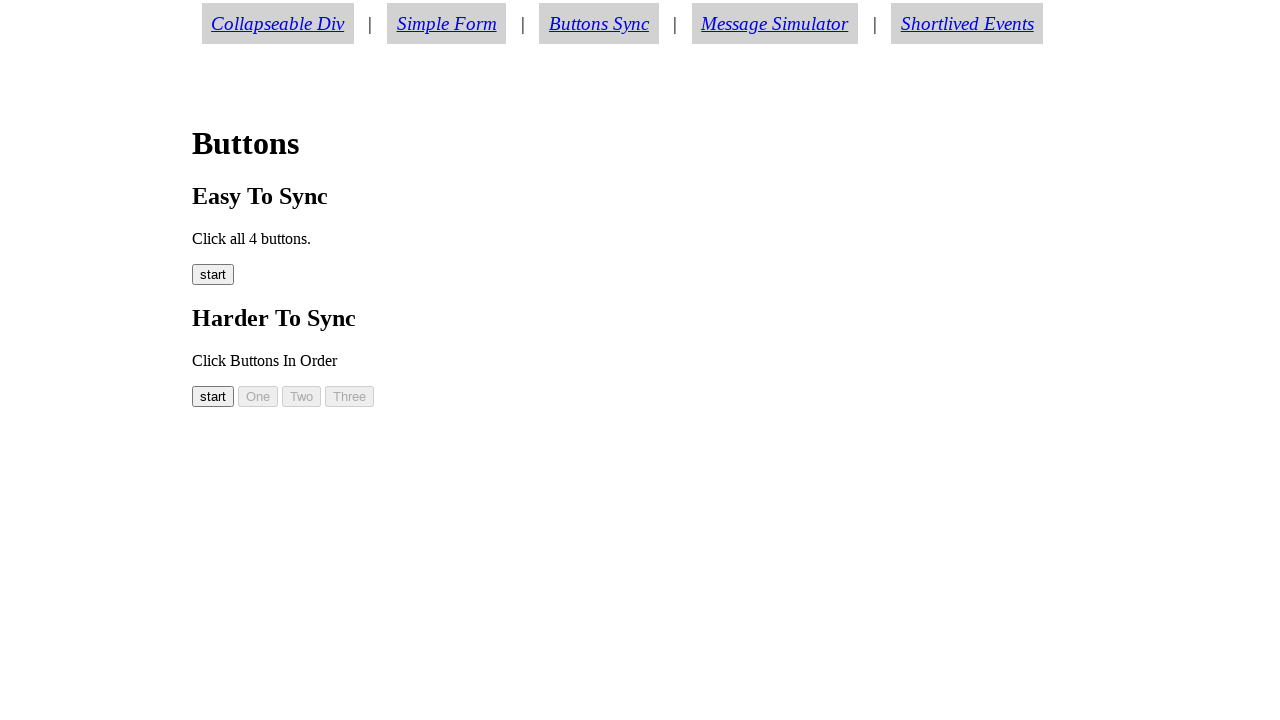

Waited for button00 to become enabled
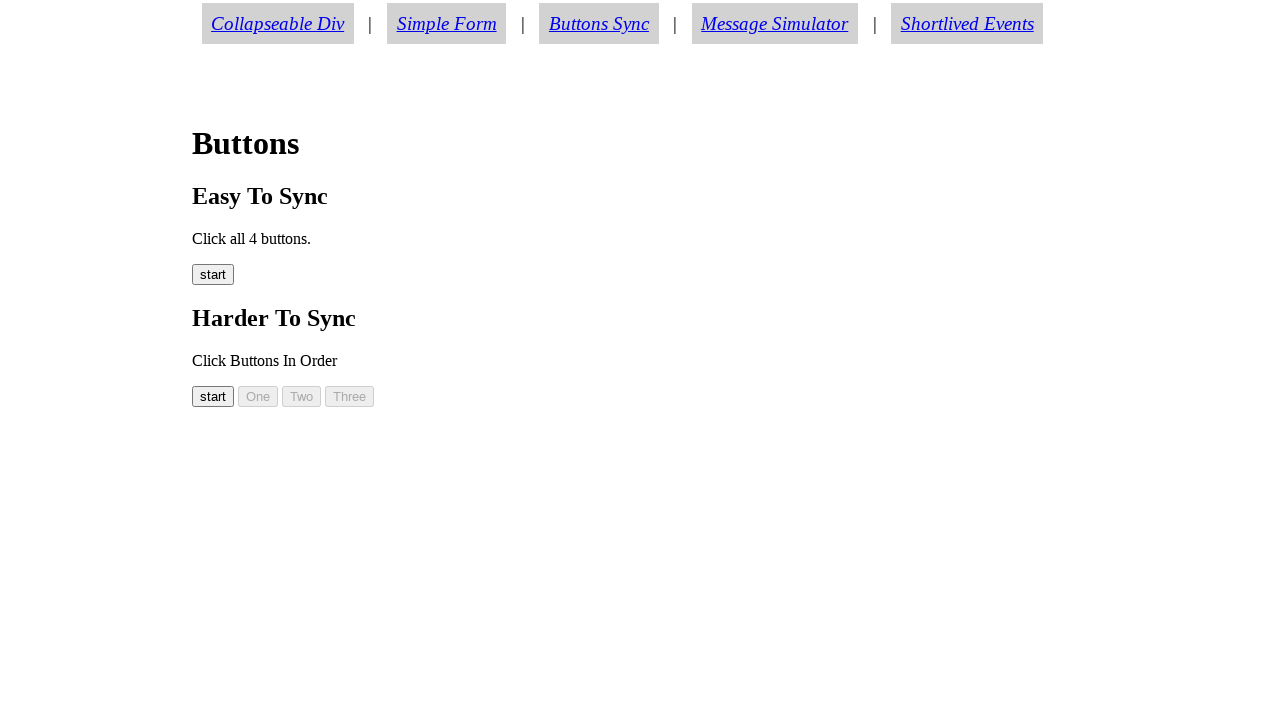

Clicked button00 at (213, 396) on #button00
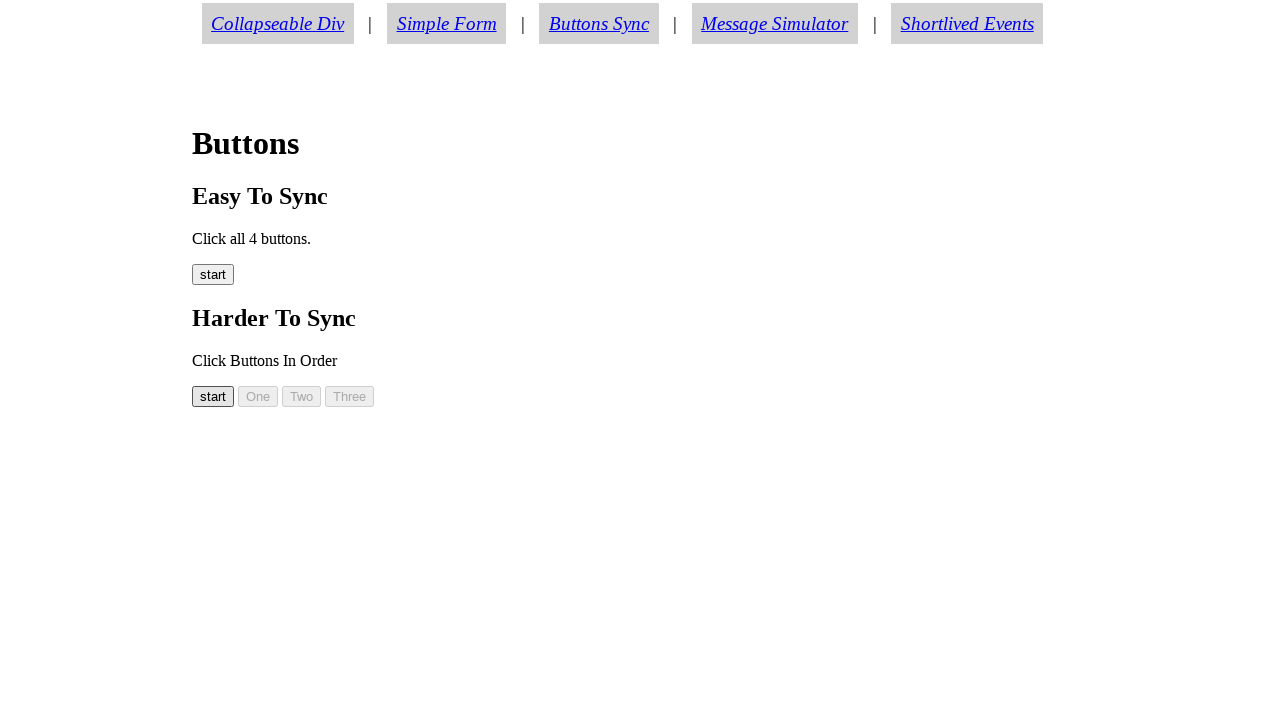

Waited for button01 to become enabled
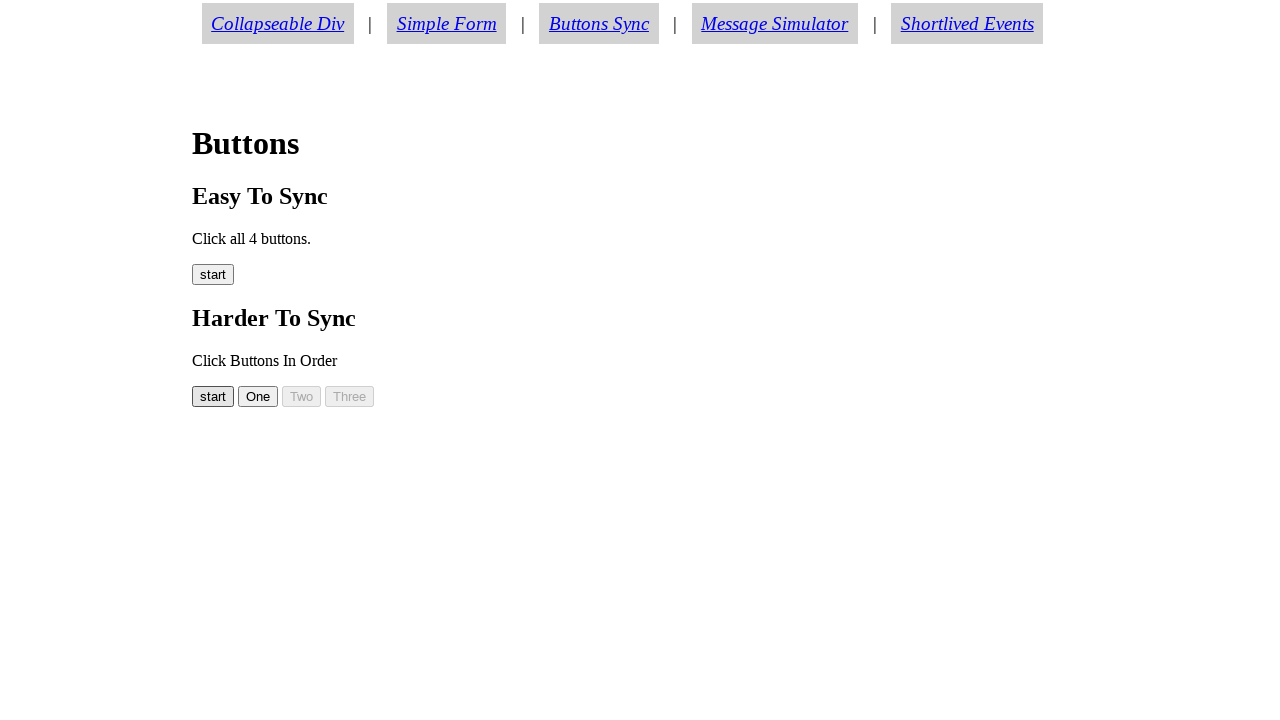

Clicked button01 at (258, 396) on #button01
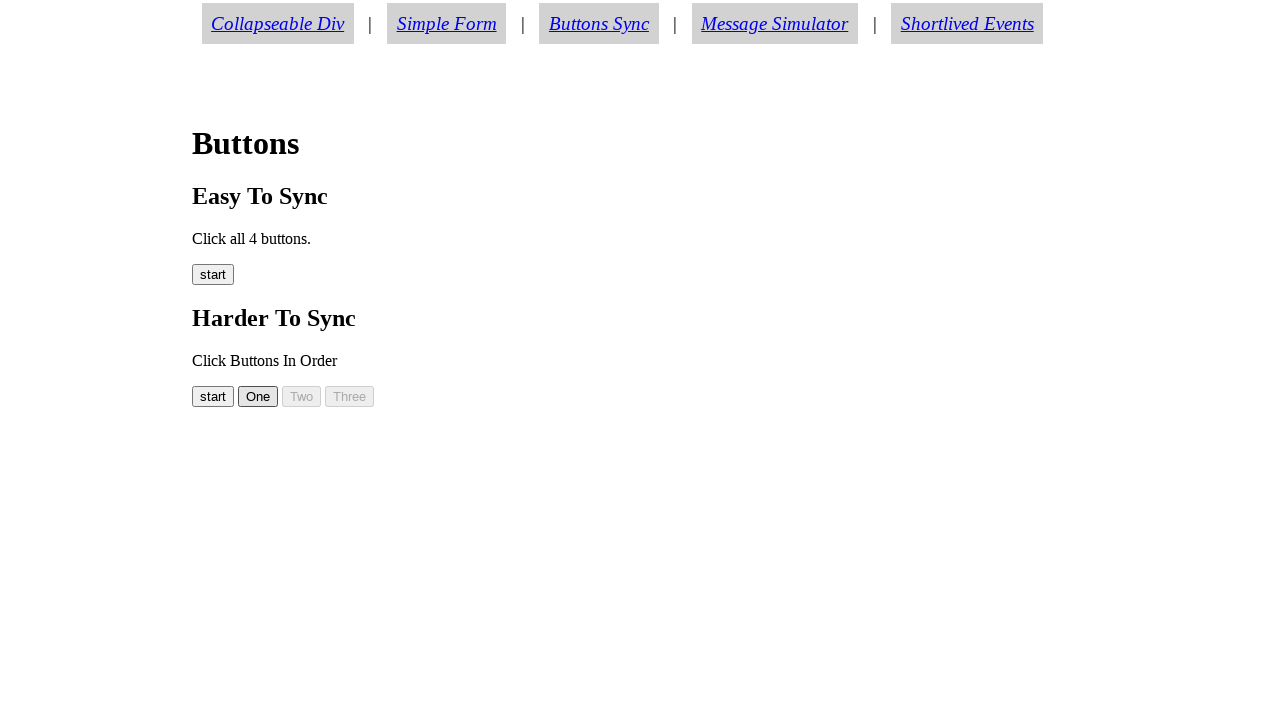

Waited for button02 to become enabled
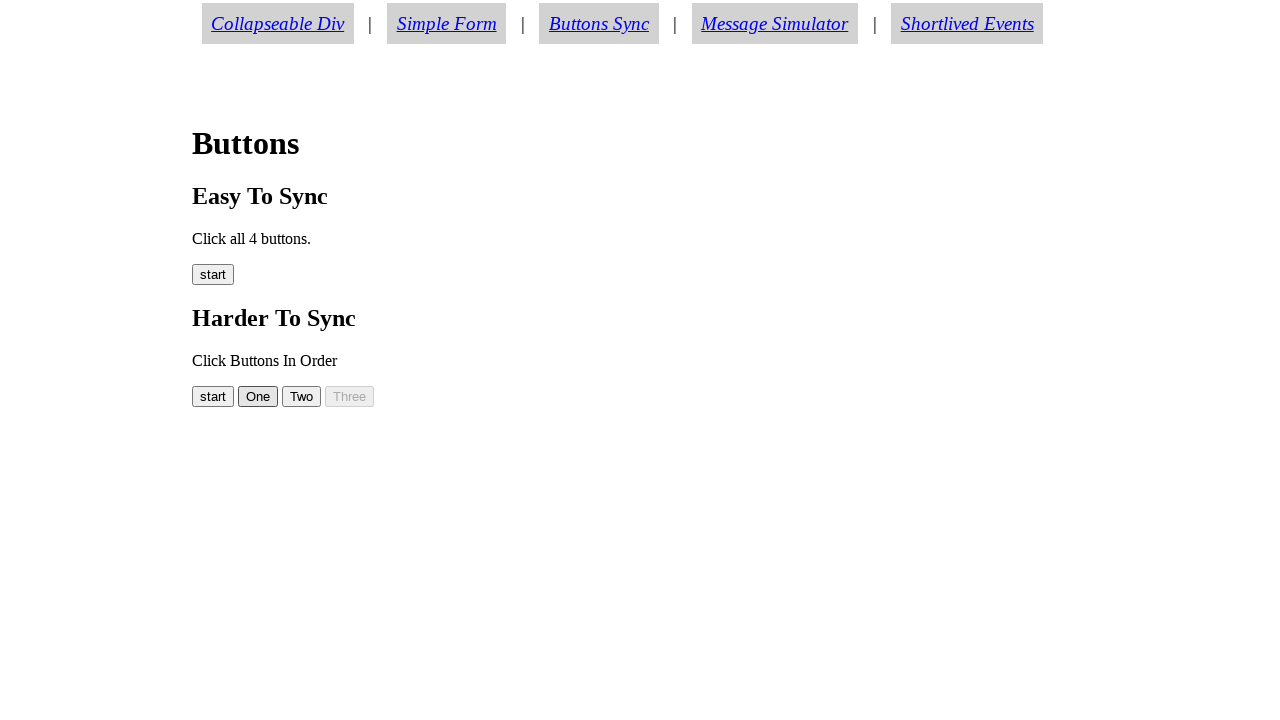

Clicked button02 at (302, 396) on #button02
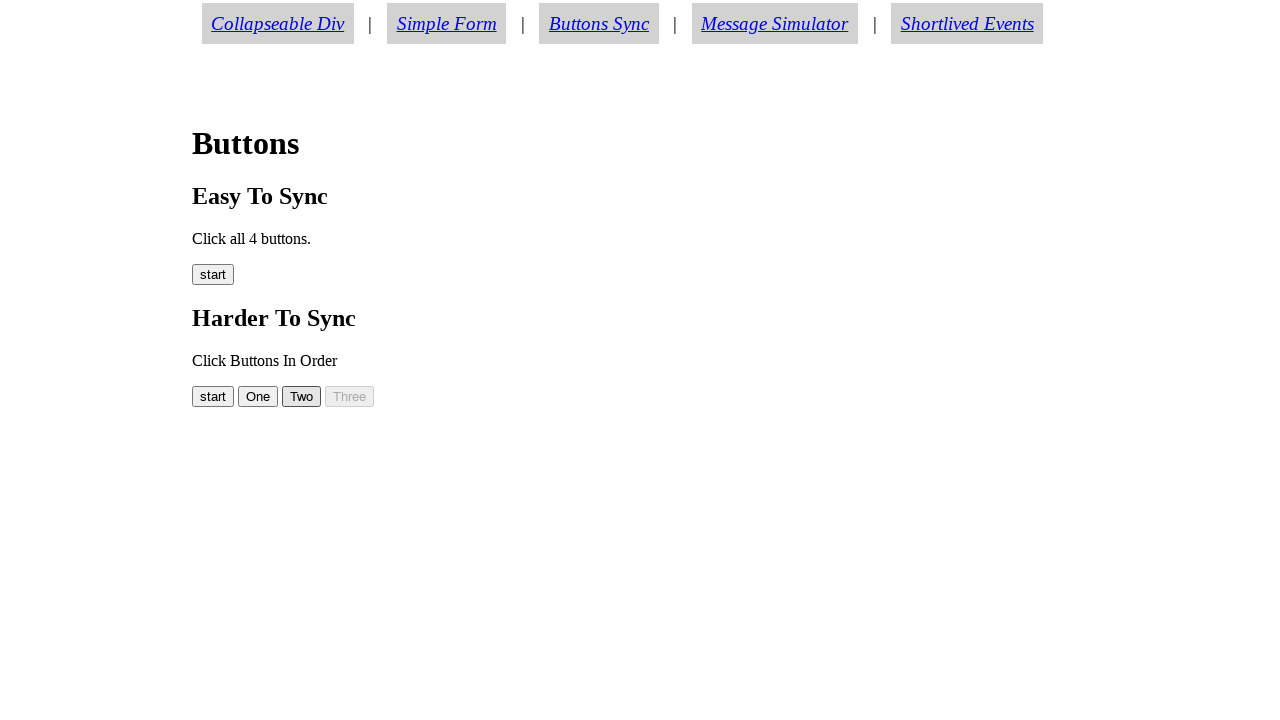

Waited for button03 to become enabled
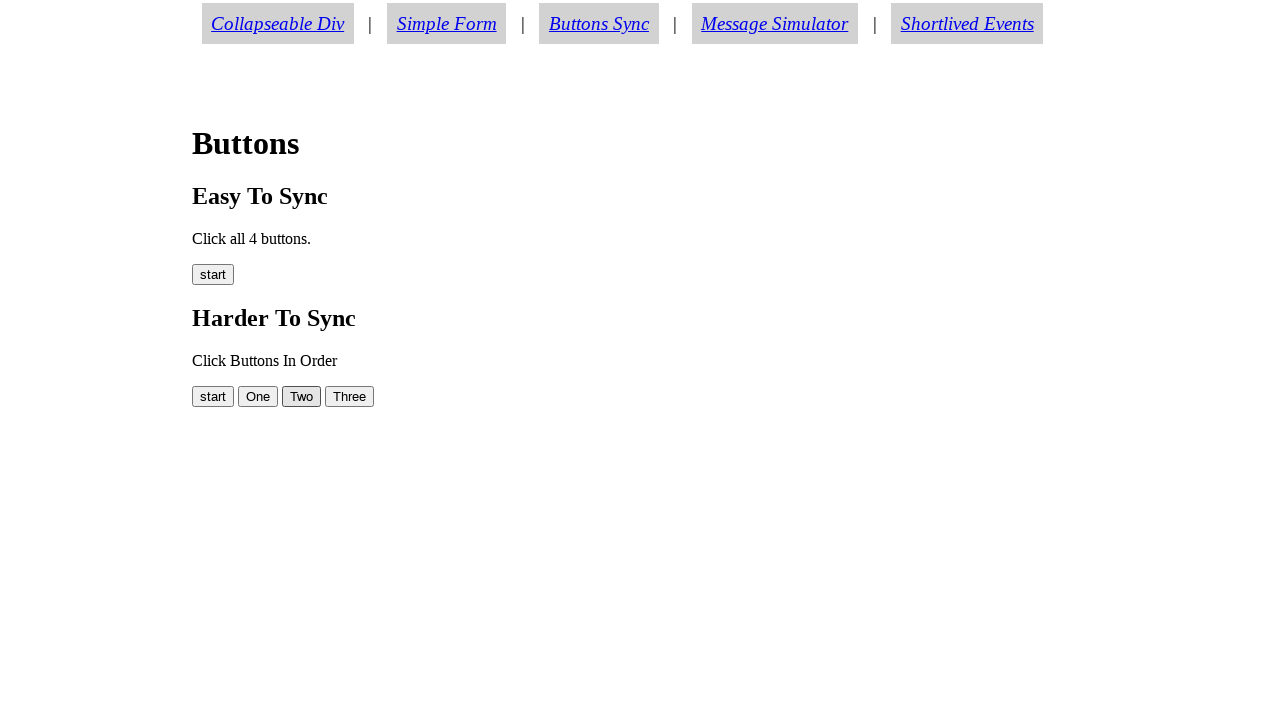

Clicked button03 at (350, 396) on #button03
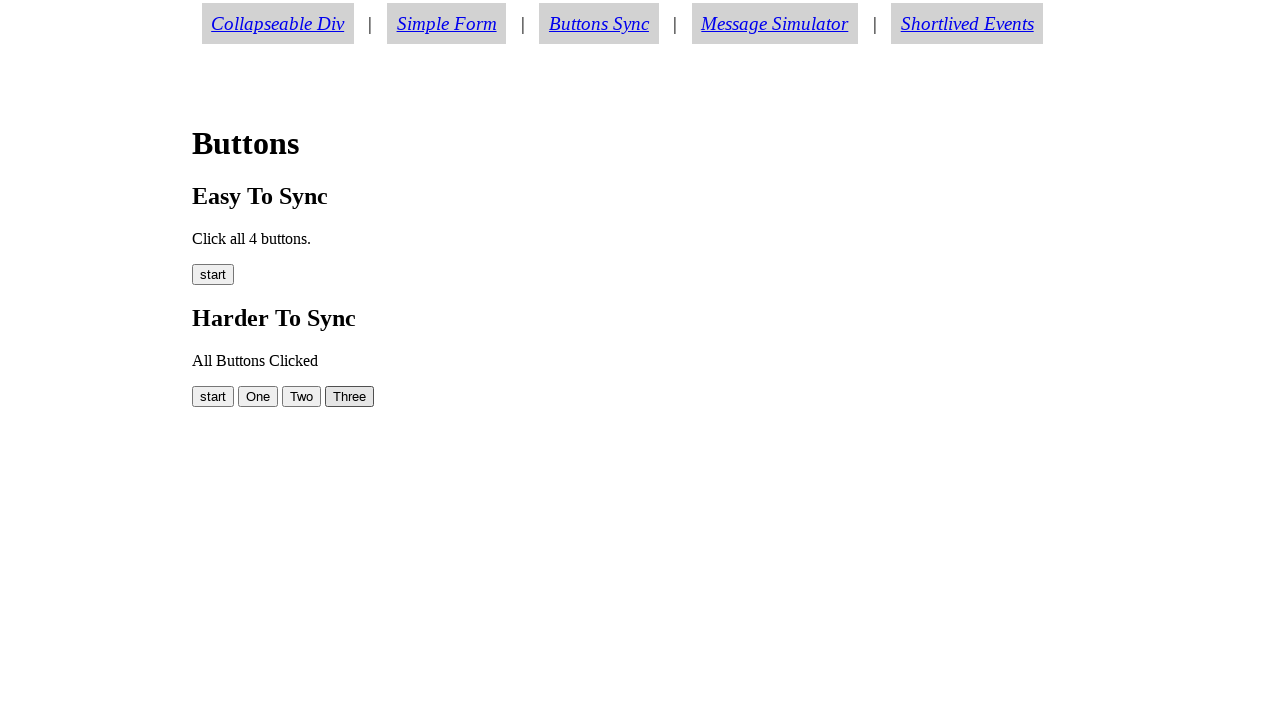

Verified success message 'All Buttons Clicked' appeared
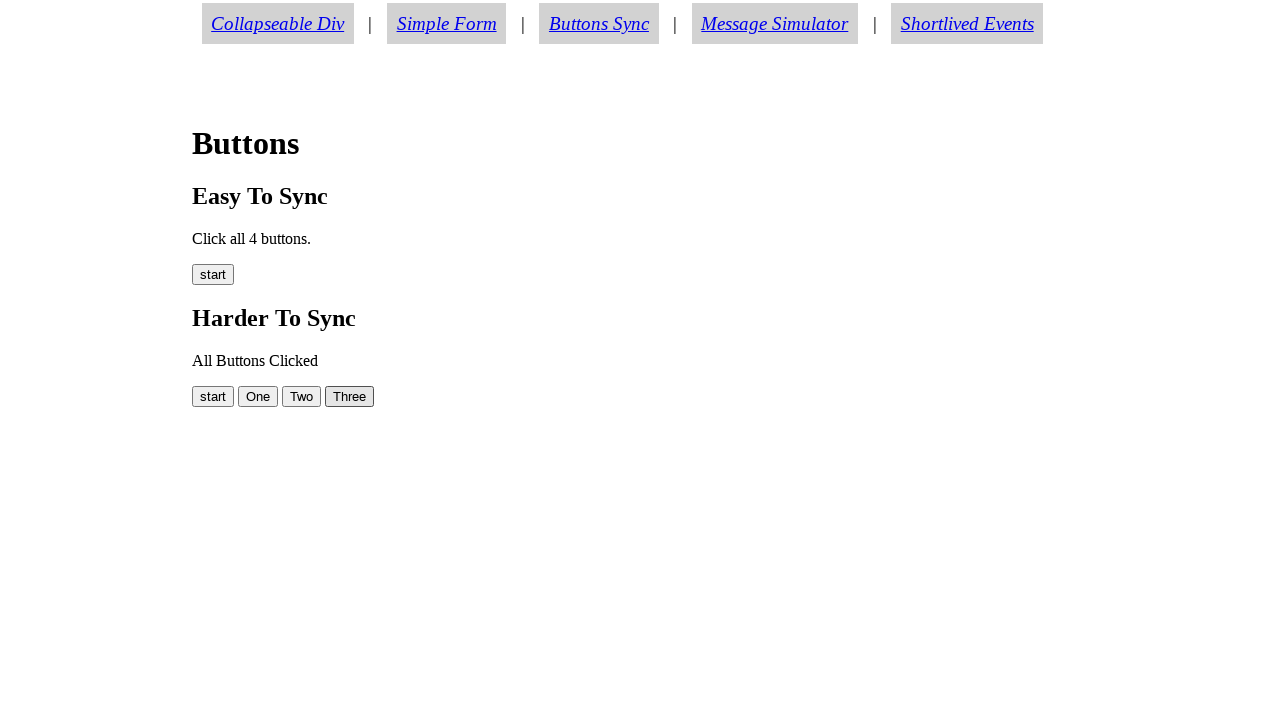

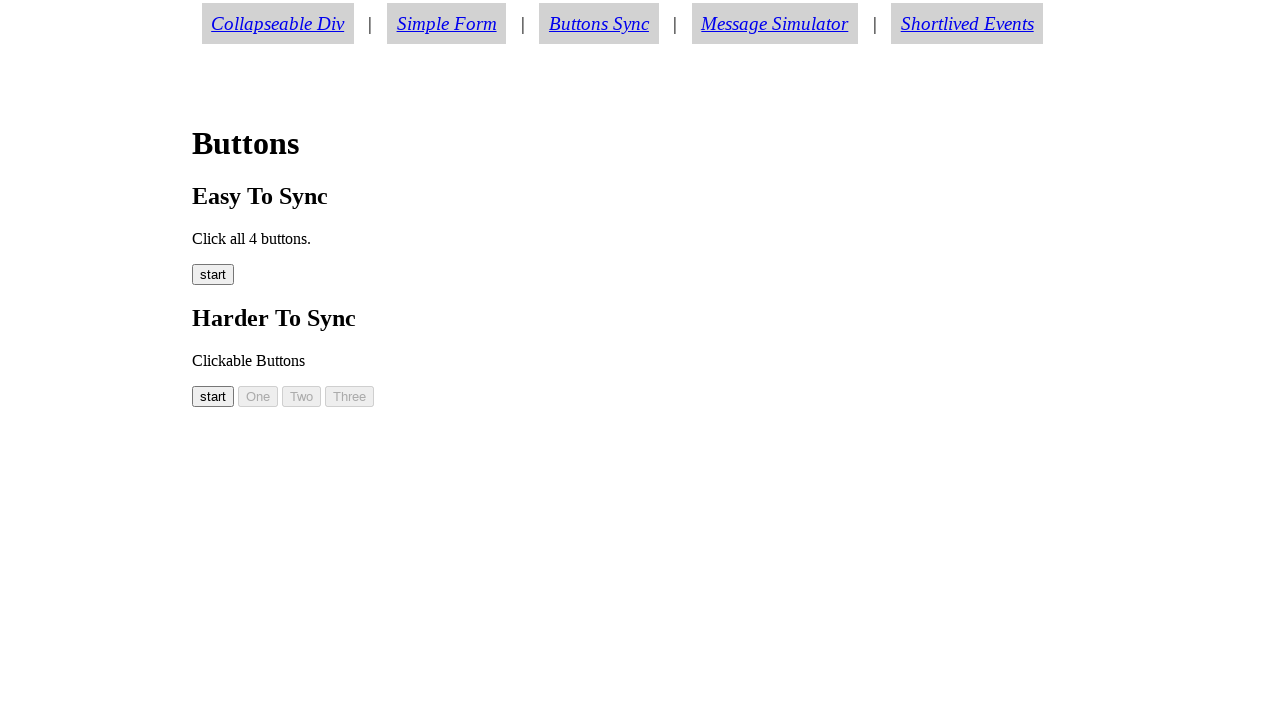